Tests JavaScript prompt alert handling by clicking a button to trigger a prompt, entering text into the prompt, and accepting it

Starting URL: https://the-internet.herokuapp.com/javascript_alerts

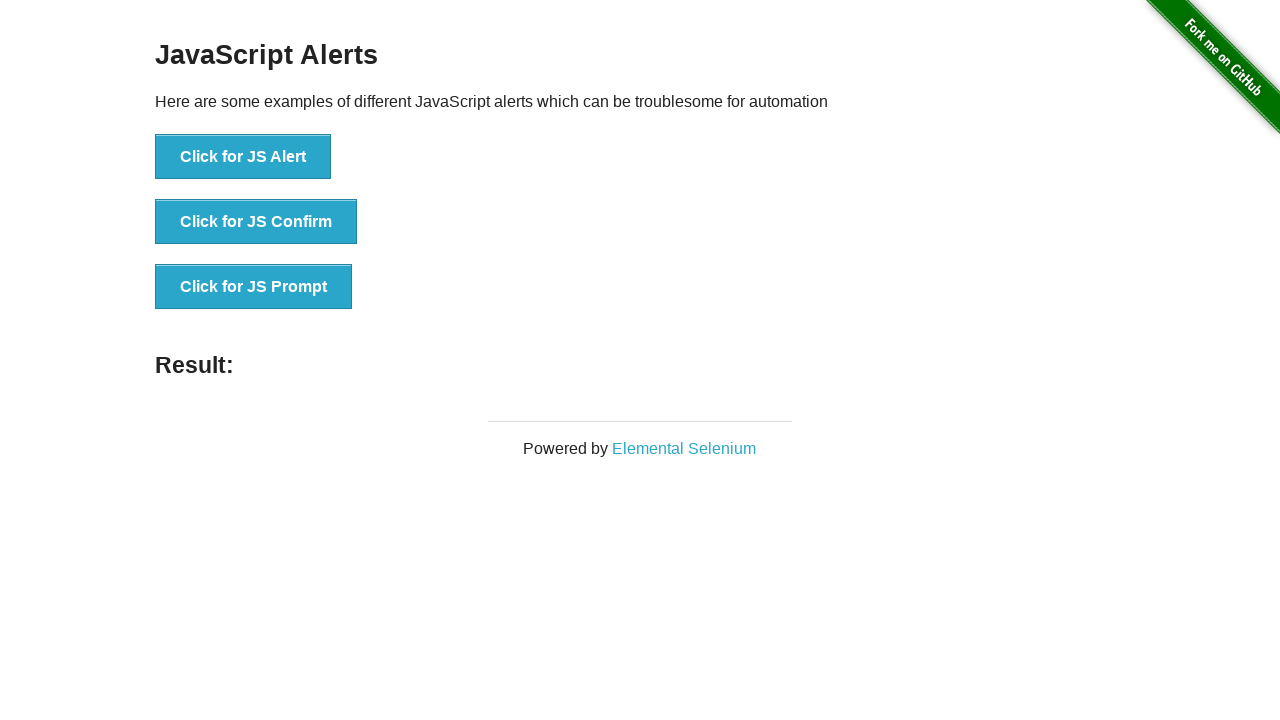

Clicked the 'Click for JS Prompt' button to trigger JavaScript prompt at (254, 287) on xpath=//button[text()='Click for JS Prompt']
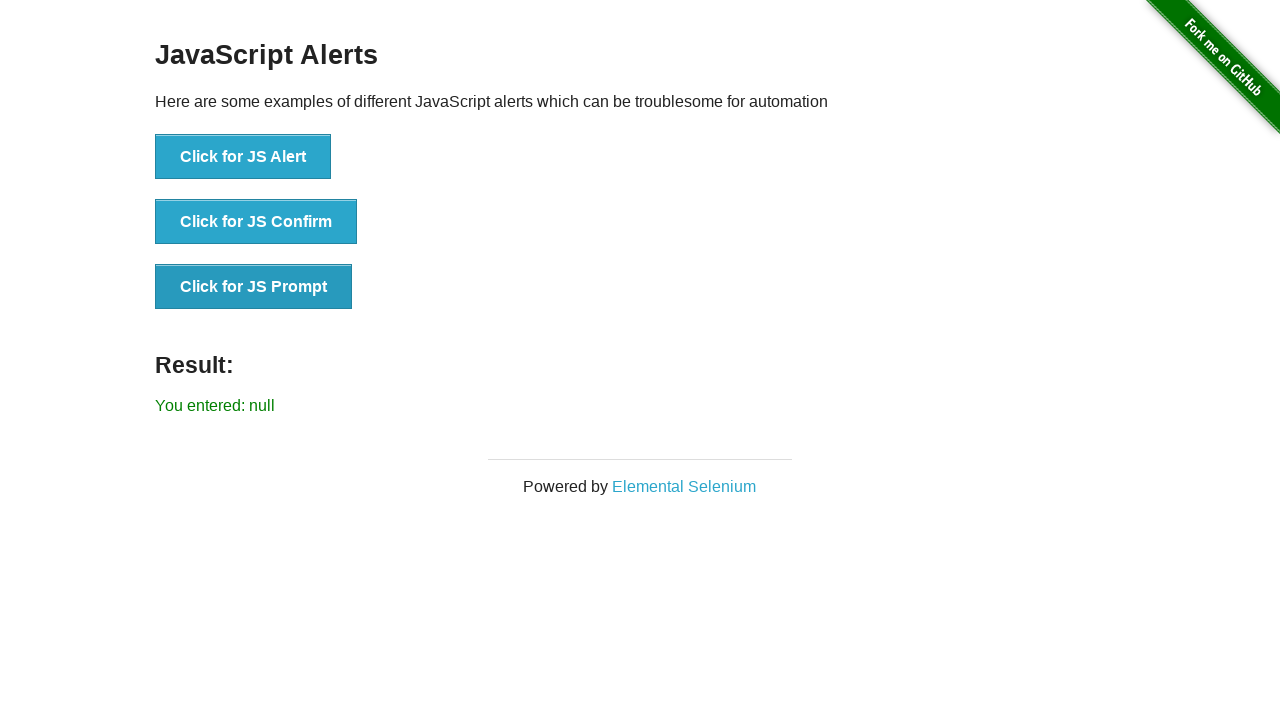

Set up dialog handler to accept prompt with text 'testing'
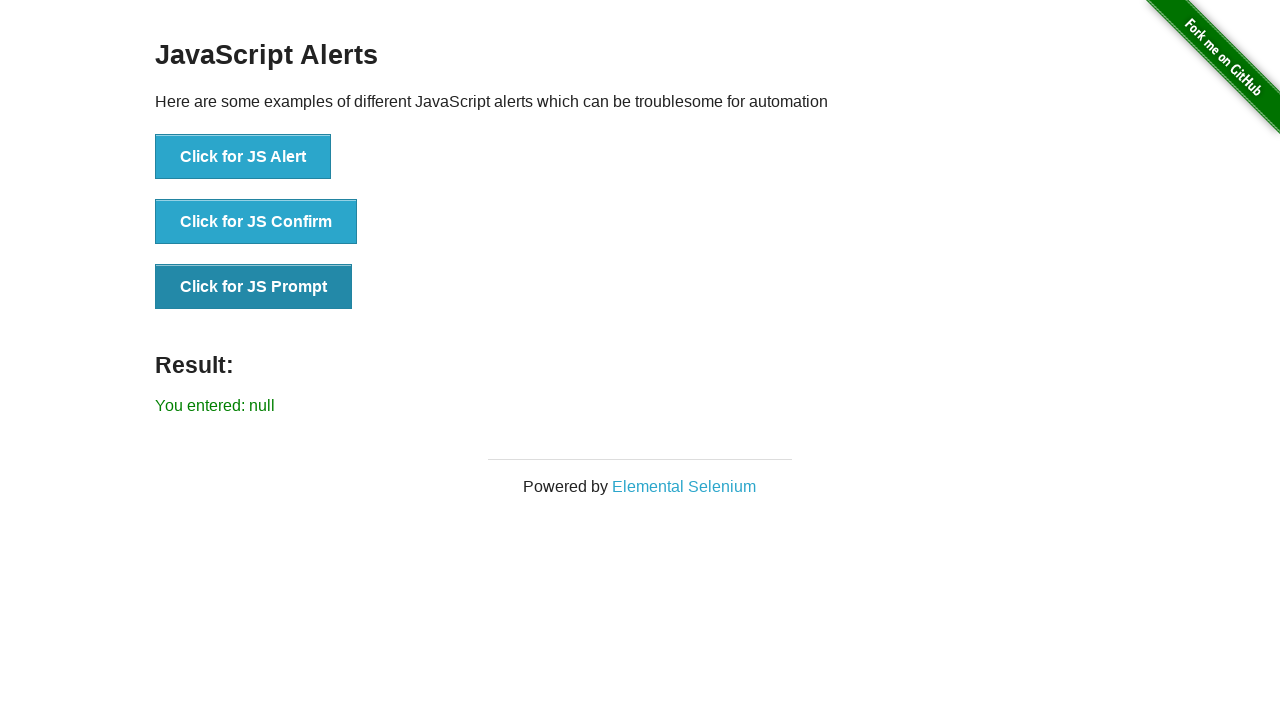

Clicked the 'Click for JS Prompt' button again with dialog handler in place at (254, 287) on xpath=//button[text()='Click for JS Prompt']
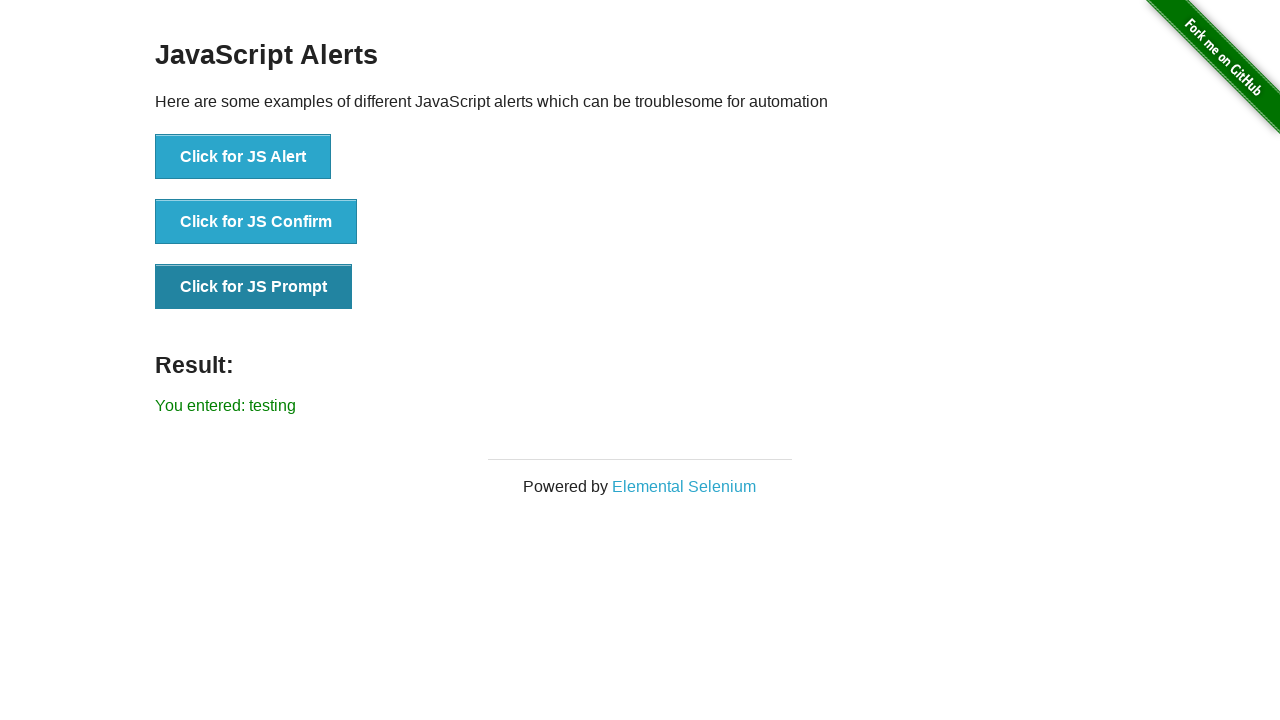

Waited for result element to be displayed after accepting prompt
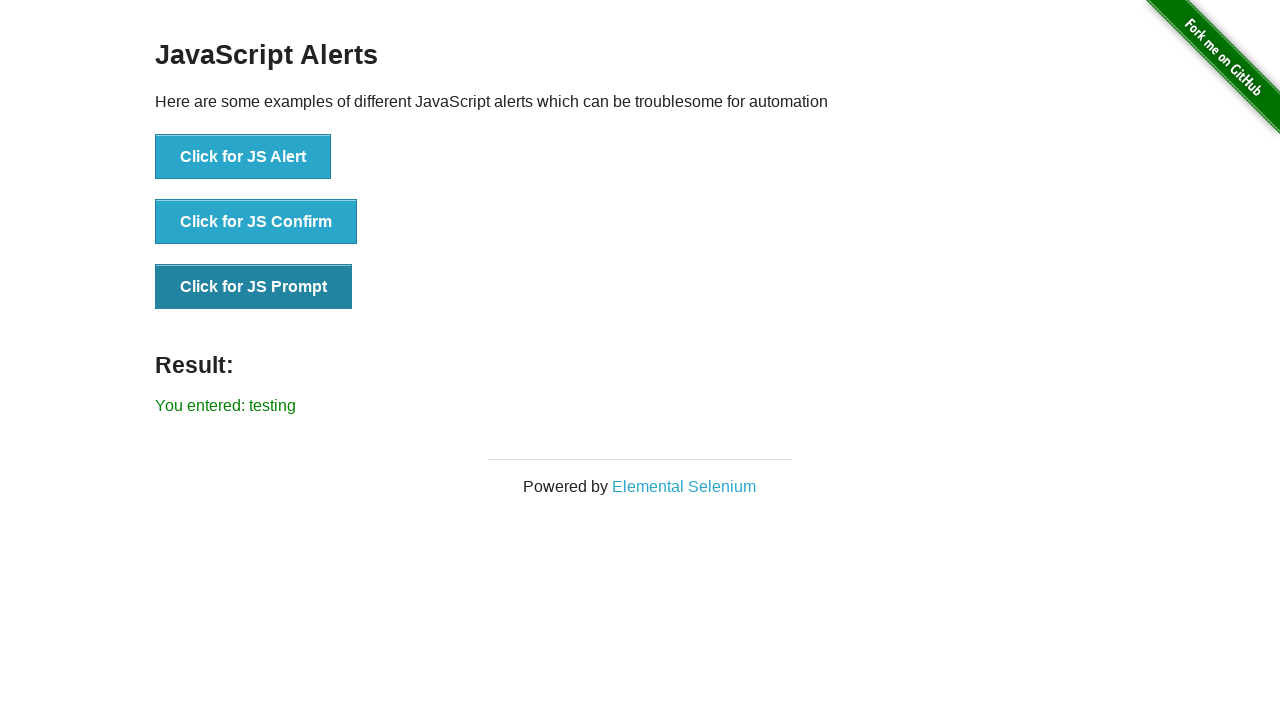

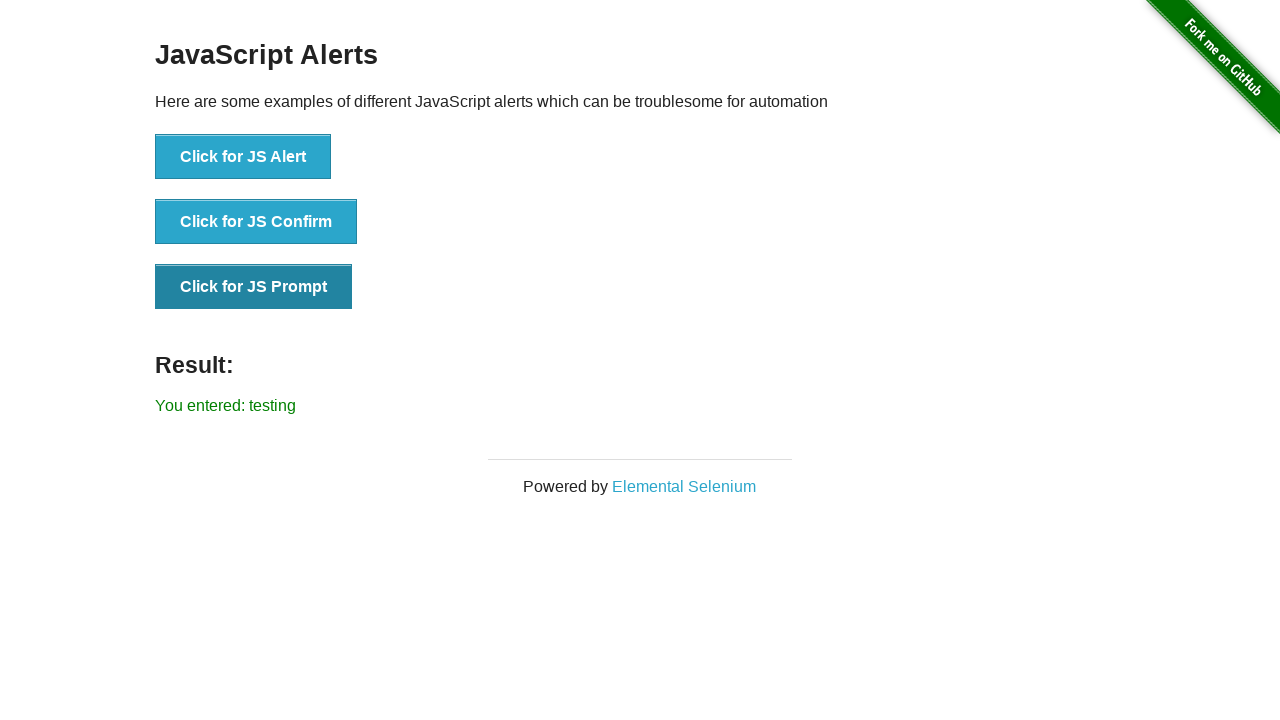